Tests the dynamic controls page by verifying a text input starts disabled, clicking the enable button to enable it, typing text into the input field, and verifying the entered text value.

Starting URL: https://the-internet.herokuapp.com/dynamic_controls

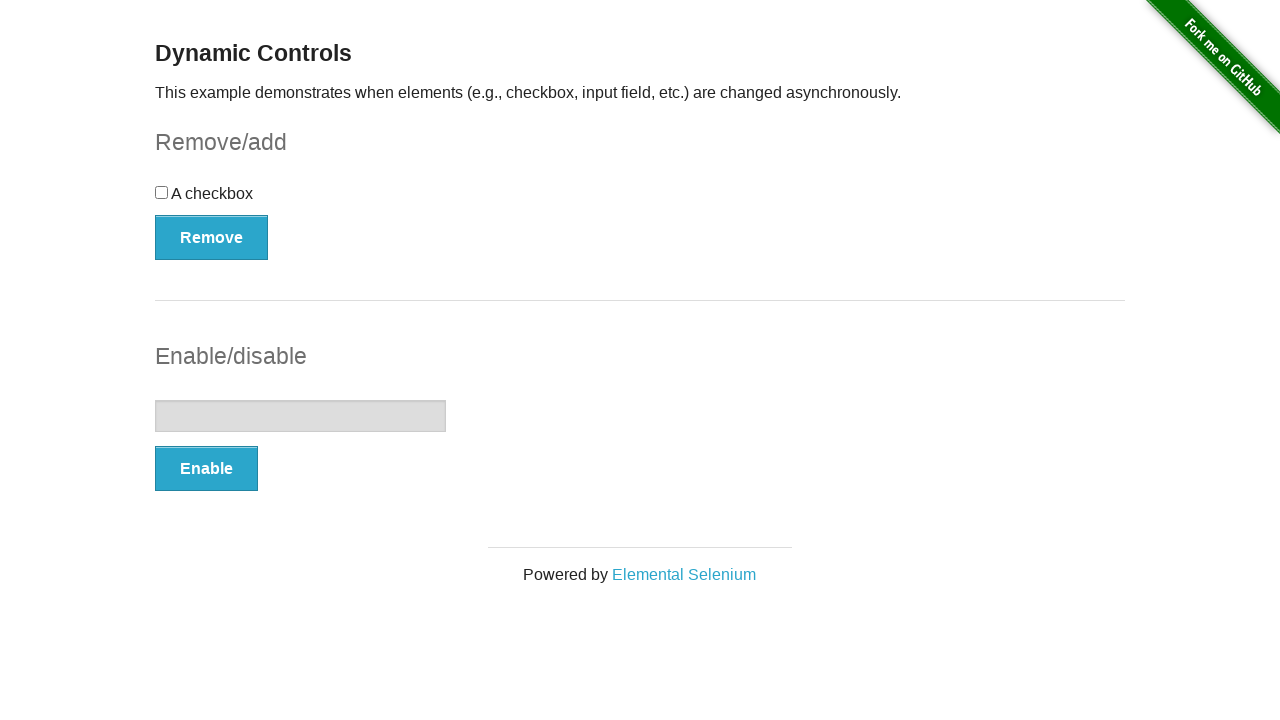

Located the text input element
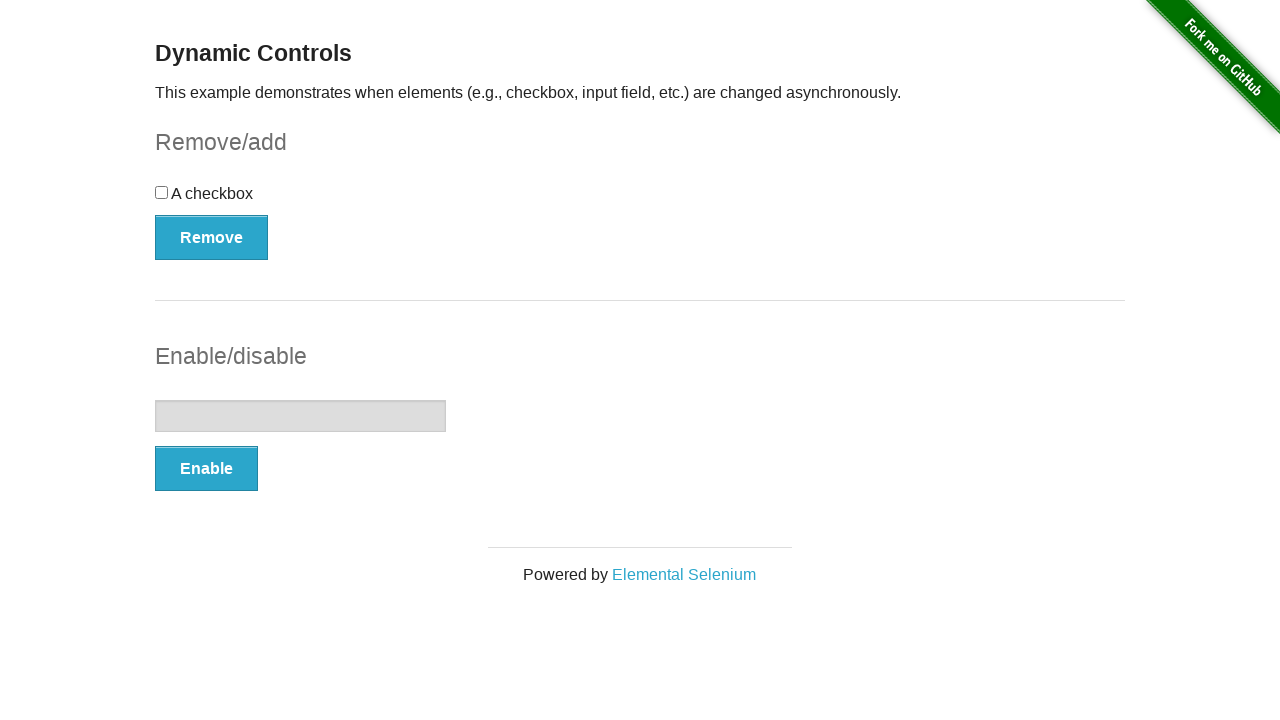

Verified that the text input is initially disabled
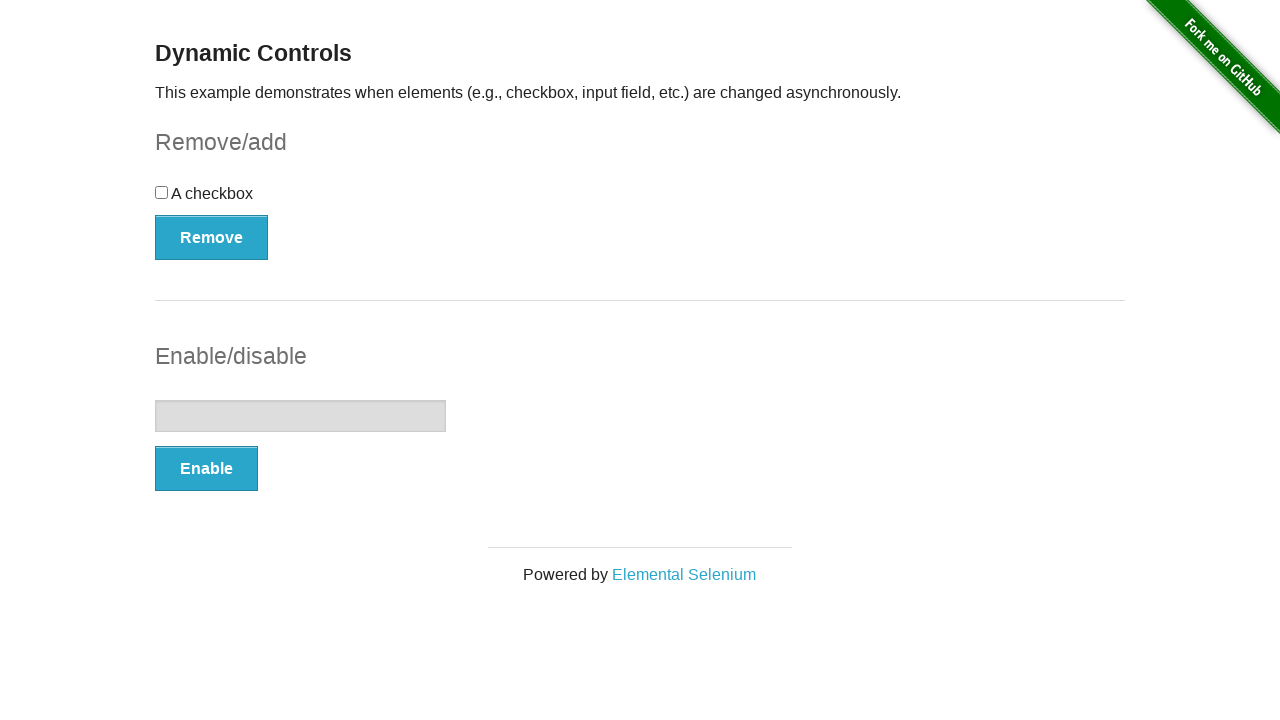

Clicked the enable button at (206, 469) on #input-example button
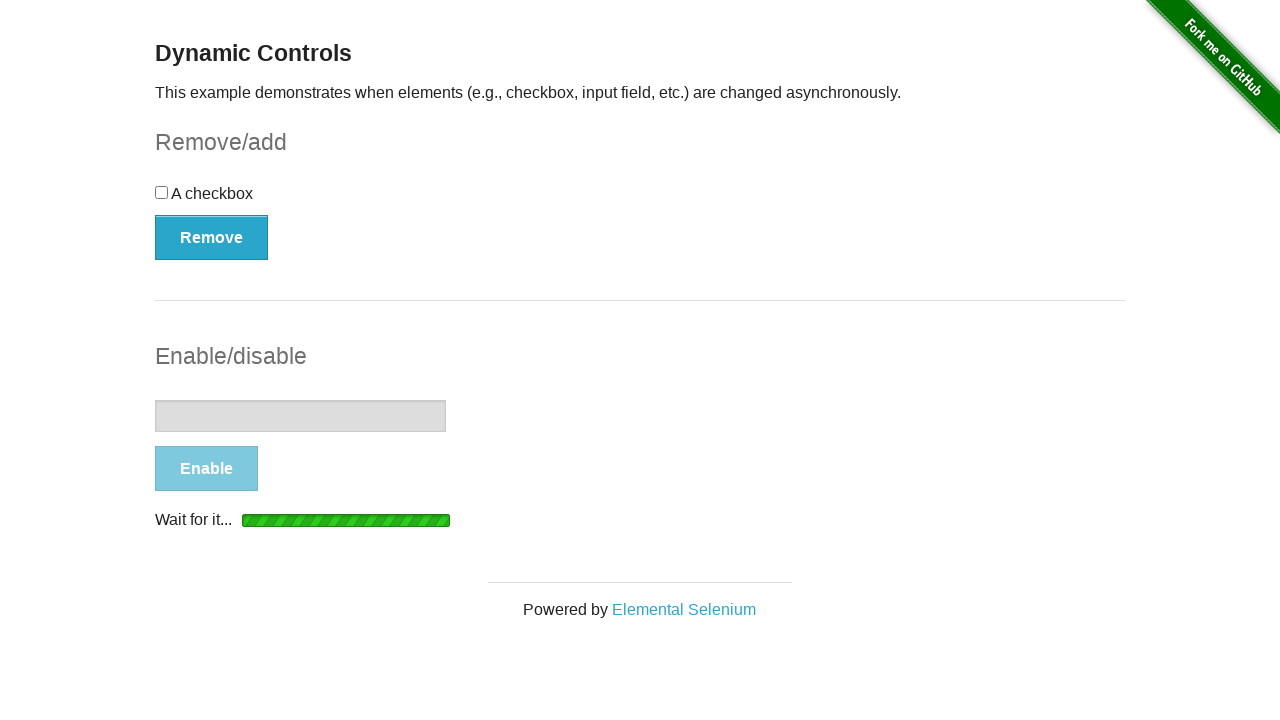

Waited for the loading message to appear
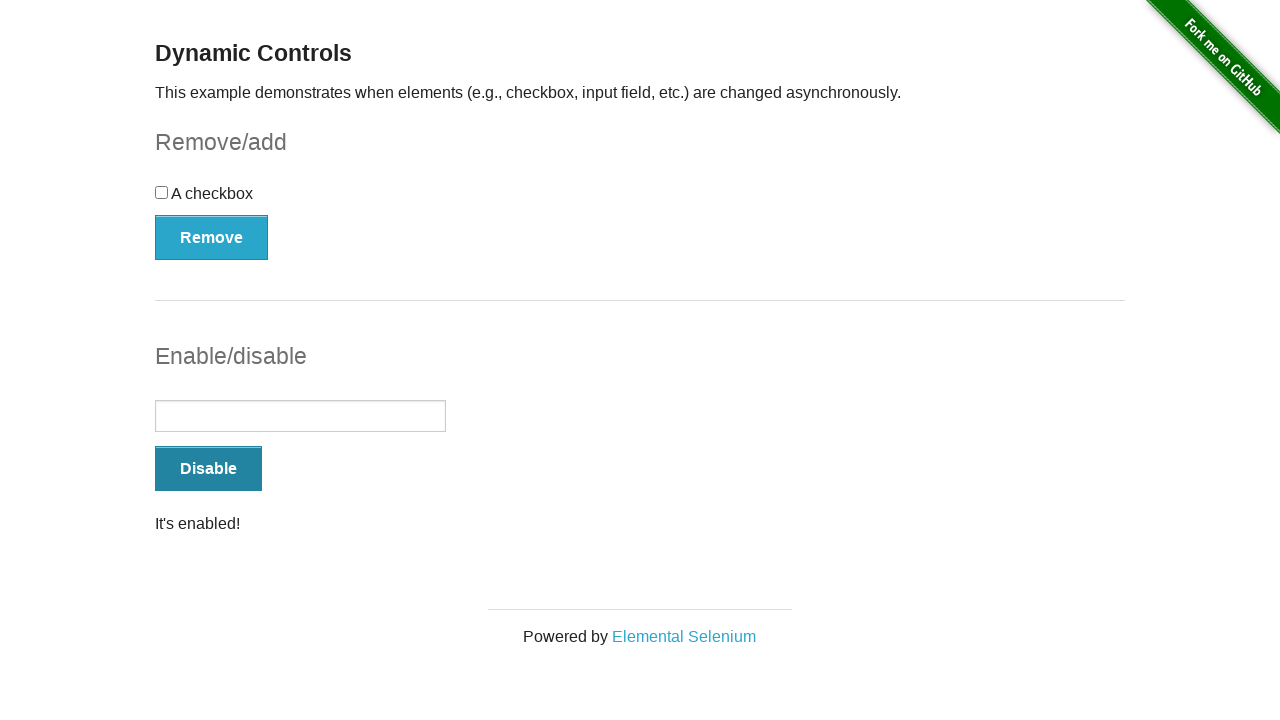

Waited for the text input to become enabled
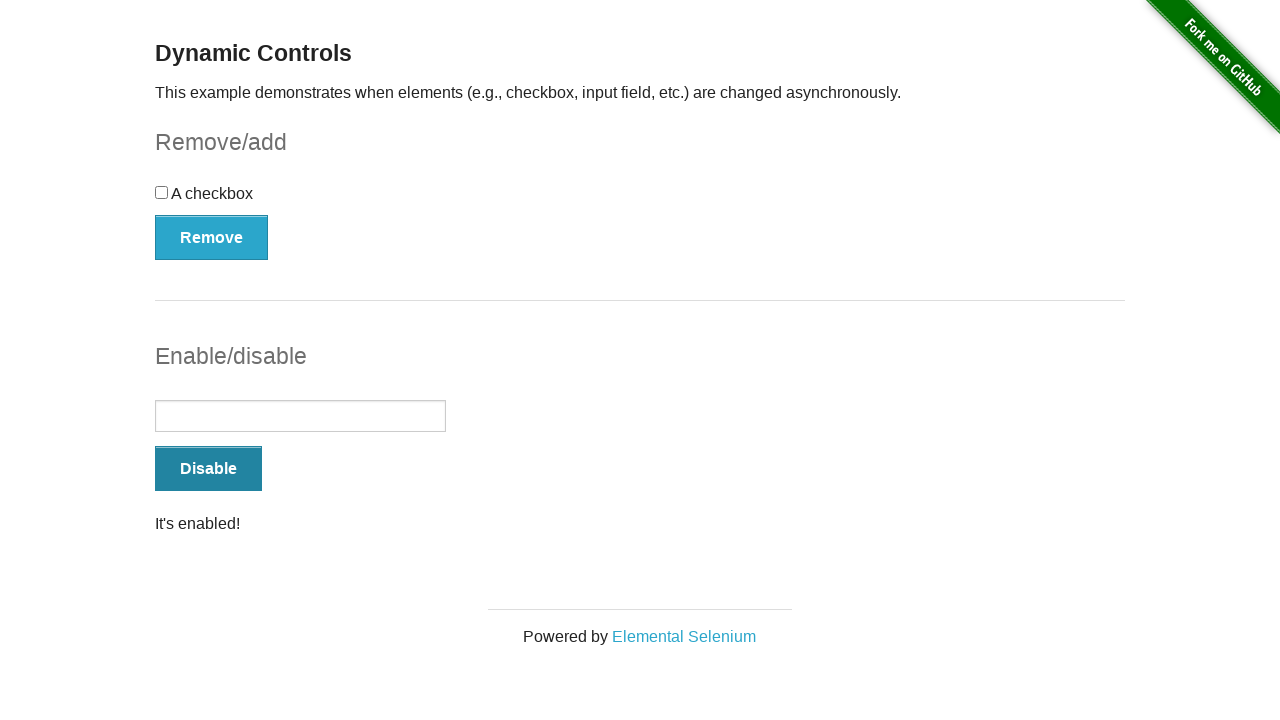

Verified that the text input is now enabled
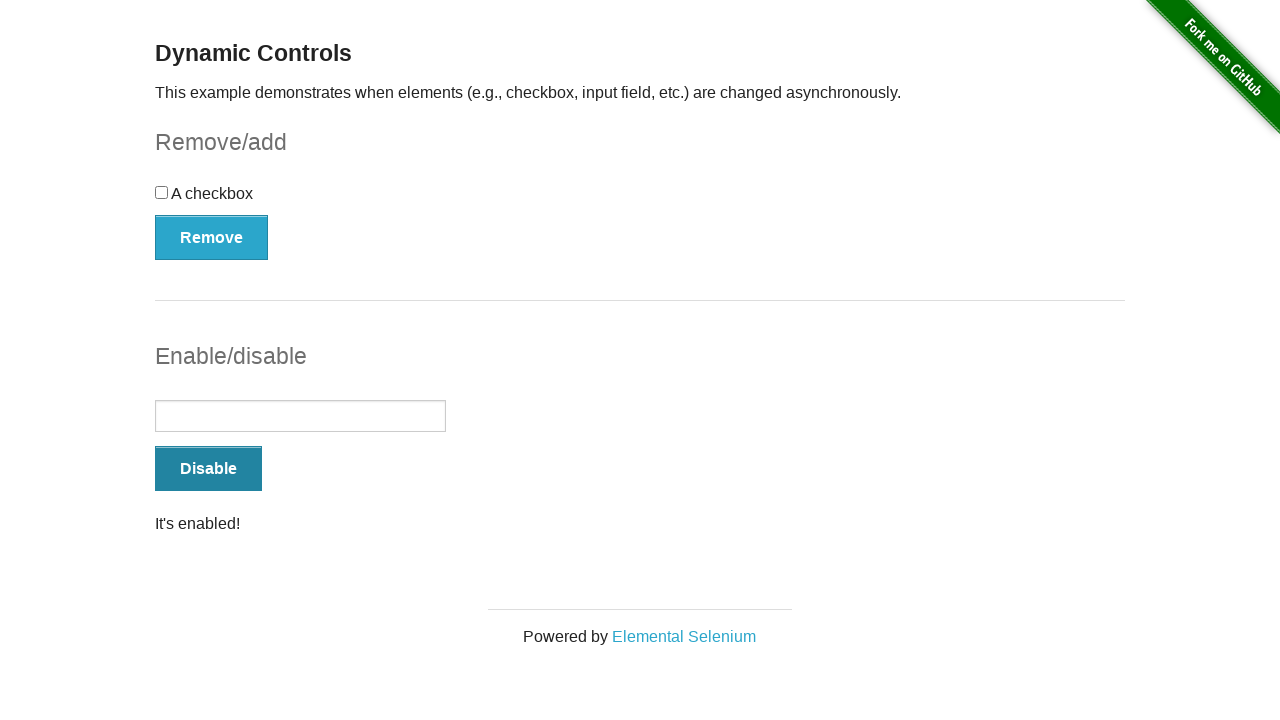

Clicked on the text input field at (300, 416) on #input-example input
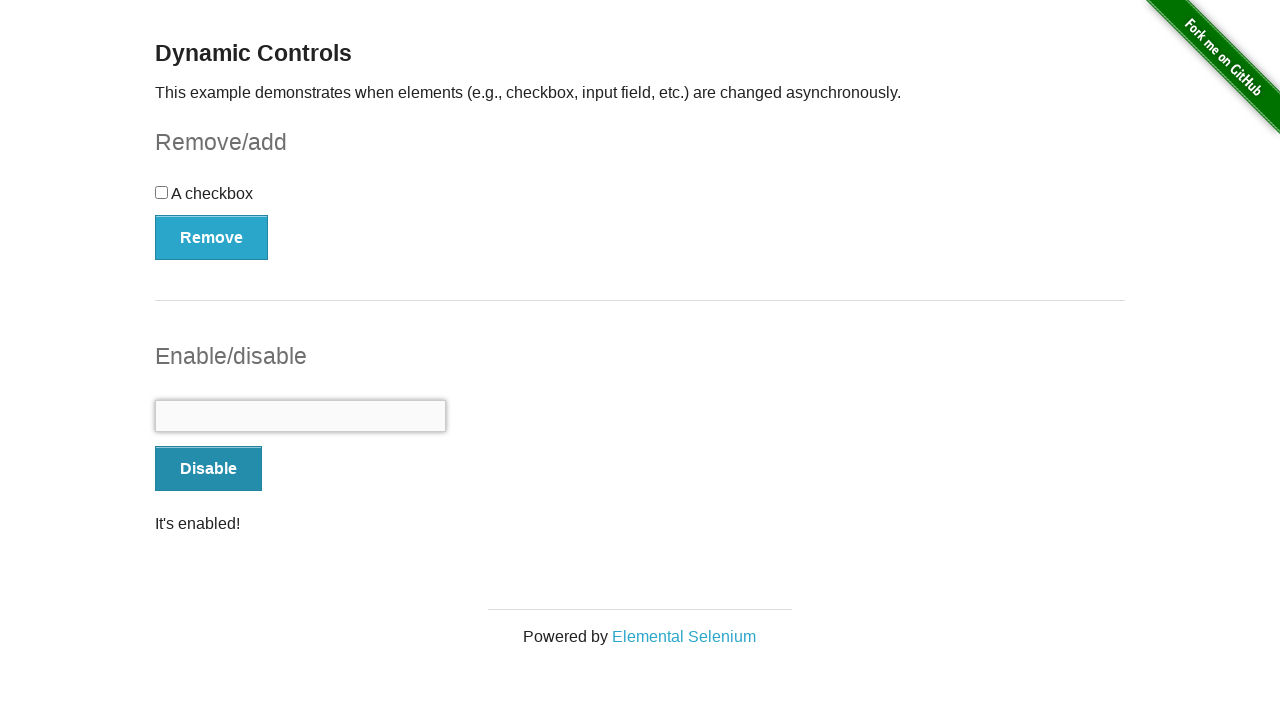

Typed 'Testing' into the text input field on #input-example input
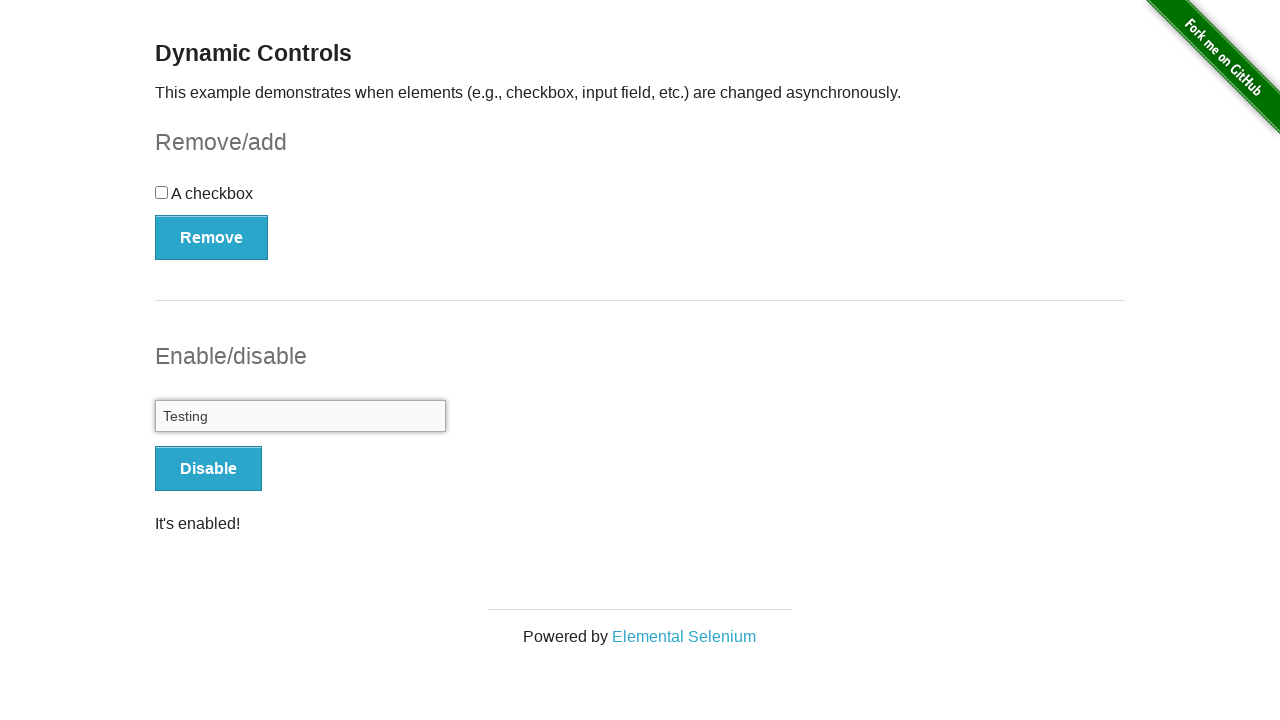

Verified that the text input contains the value 'Testing'
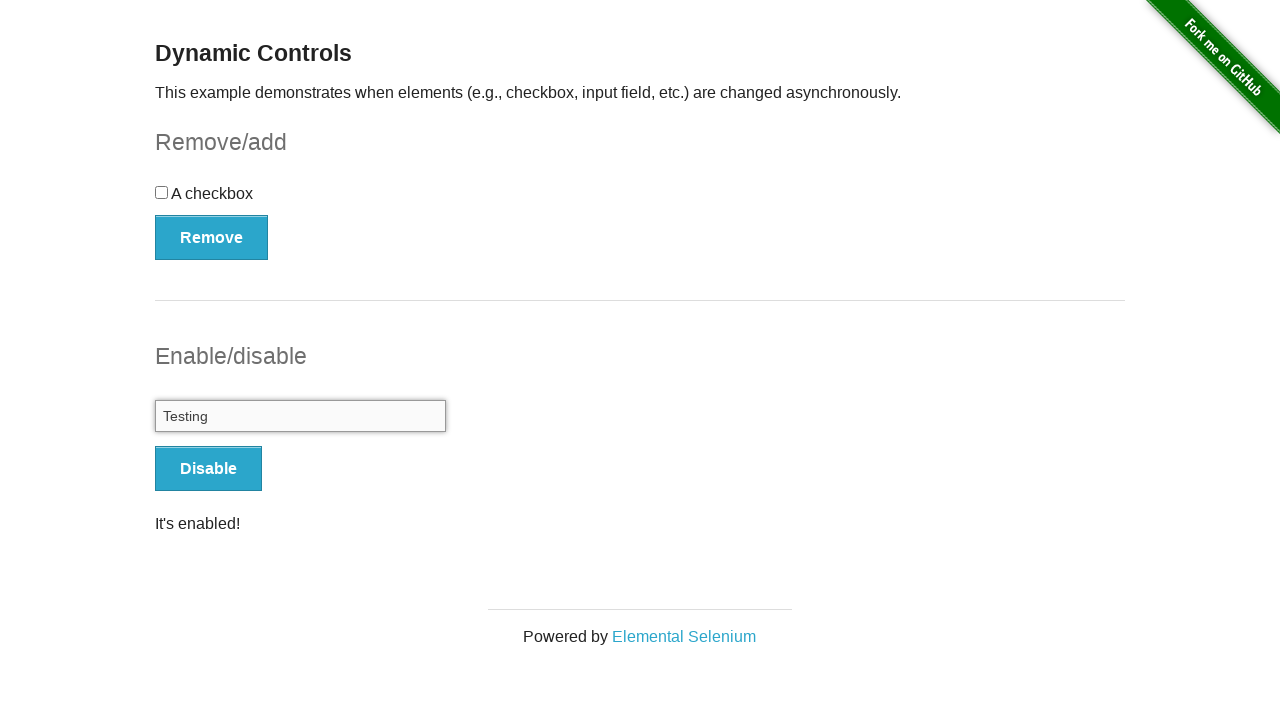

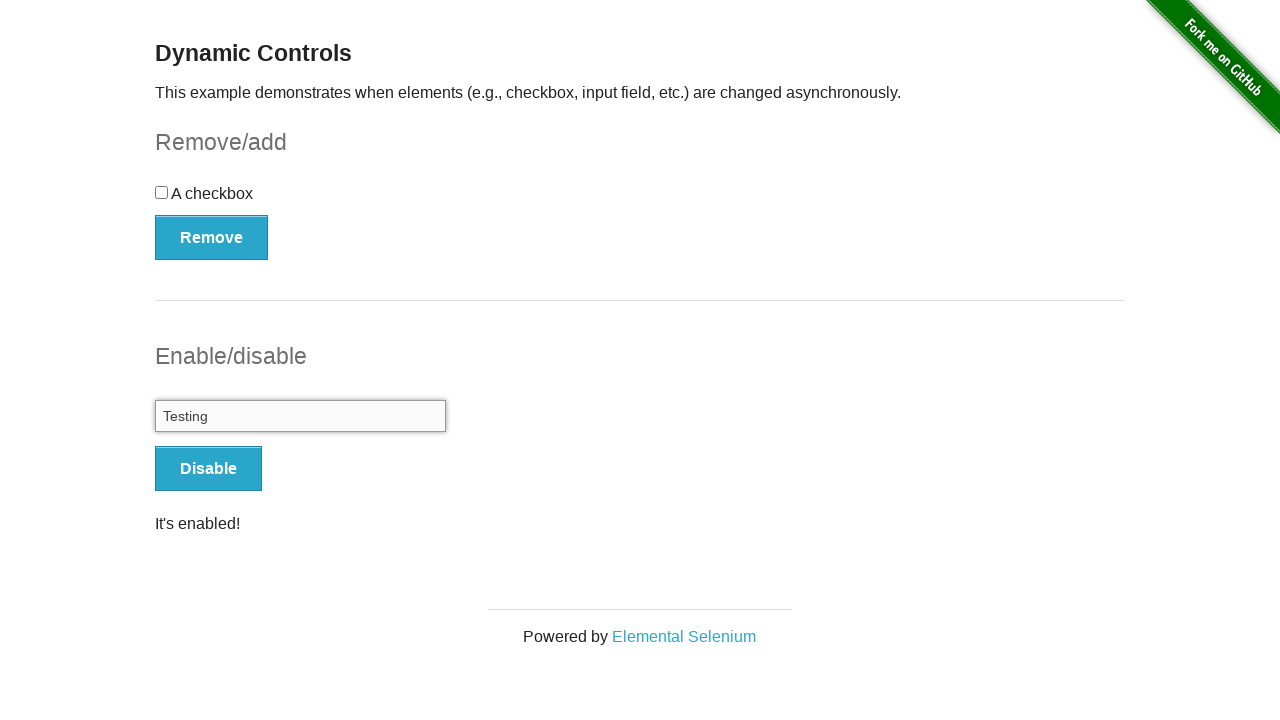